Tests double-click functionality on W3Schools jQuery demo by double-clicking a button that triggers an event for a p element

Starting URL: https://www.w3schools.com/jquery/tryit.asp?filename=tryjquery_event_dblclick_trigger

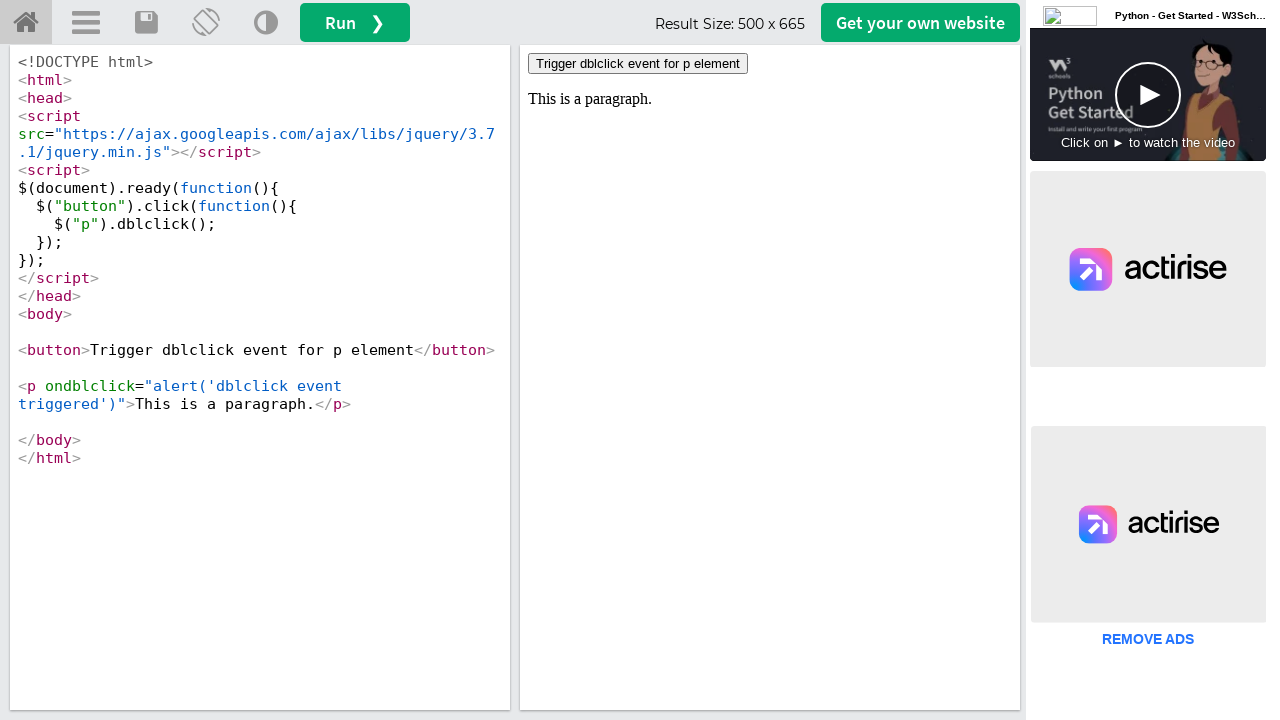

Located the iframeResult iframe containing the jQuery demo
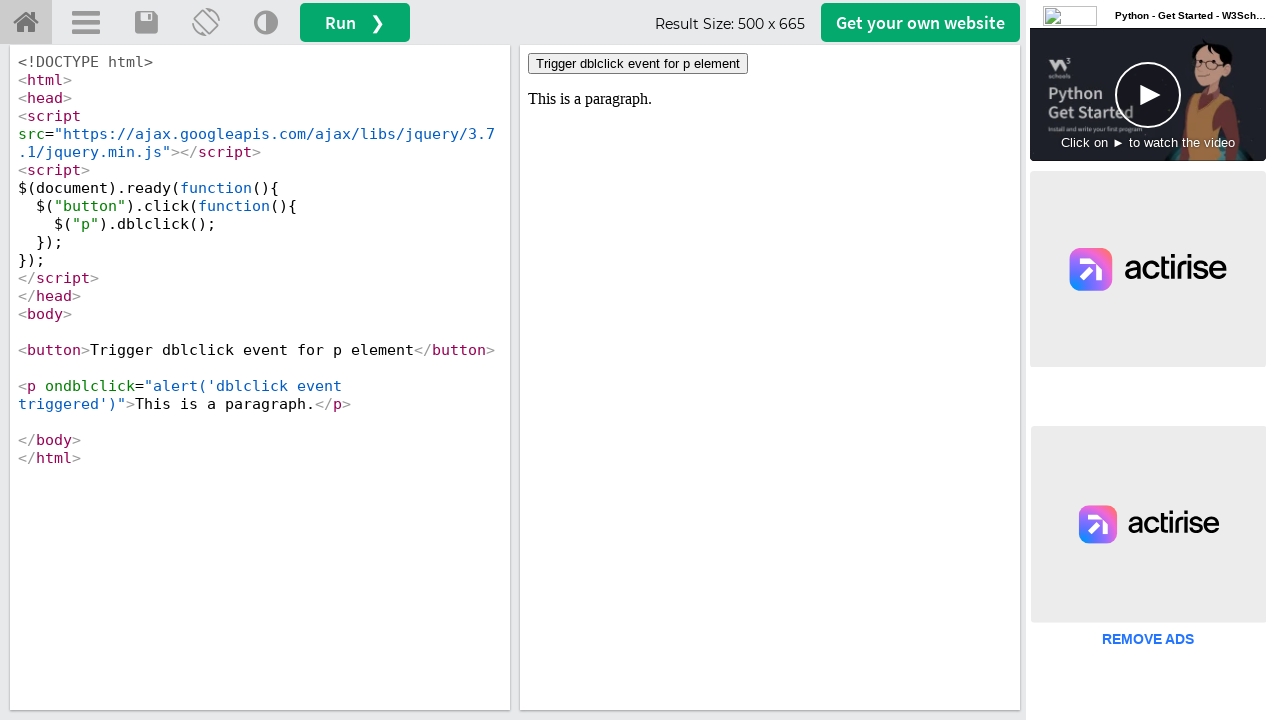

Double-clicked the 'Trigger dblclick event for p element' button at (638, 64) on iframe[id='iframeResult'] >> internal:control=enter-frame >> xpath=//button[norm
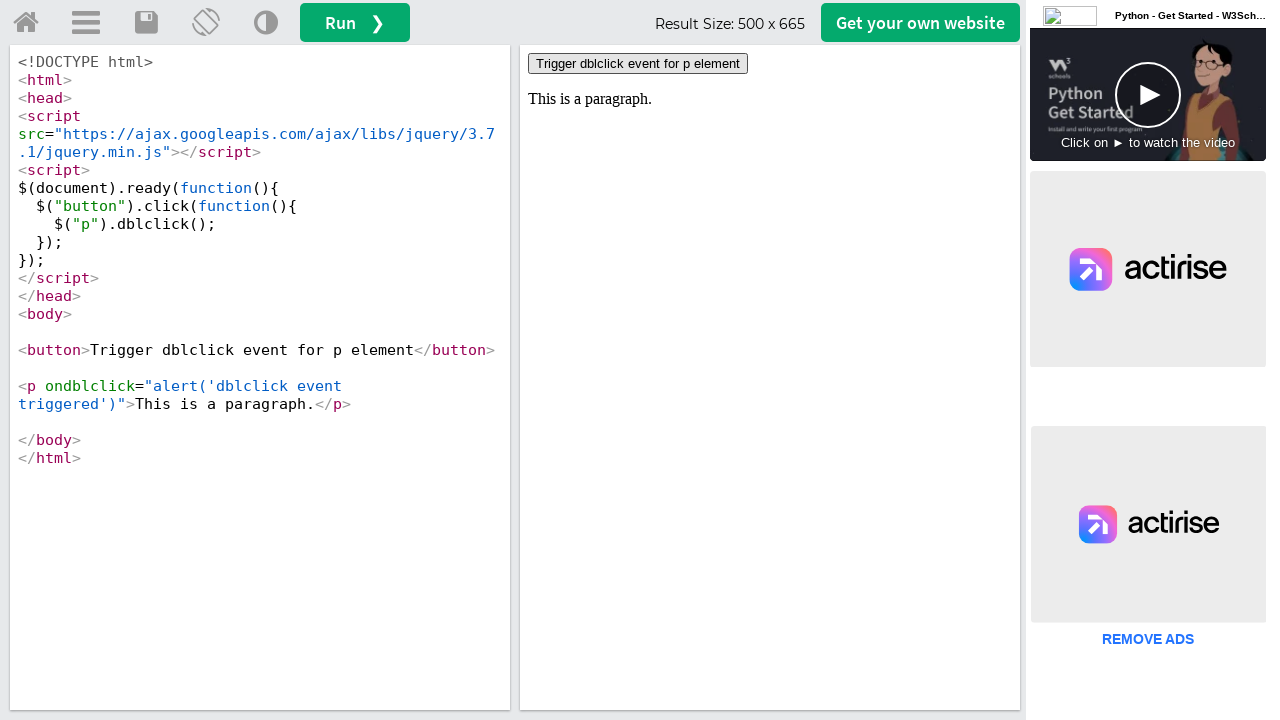

Waited 1 second for the double-click event effect to display
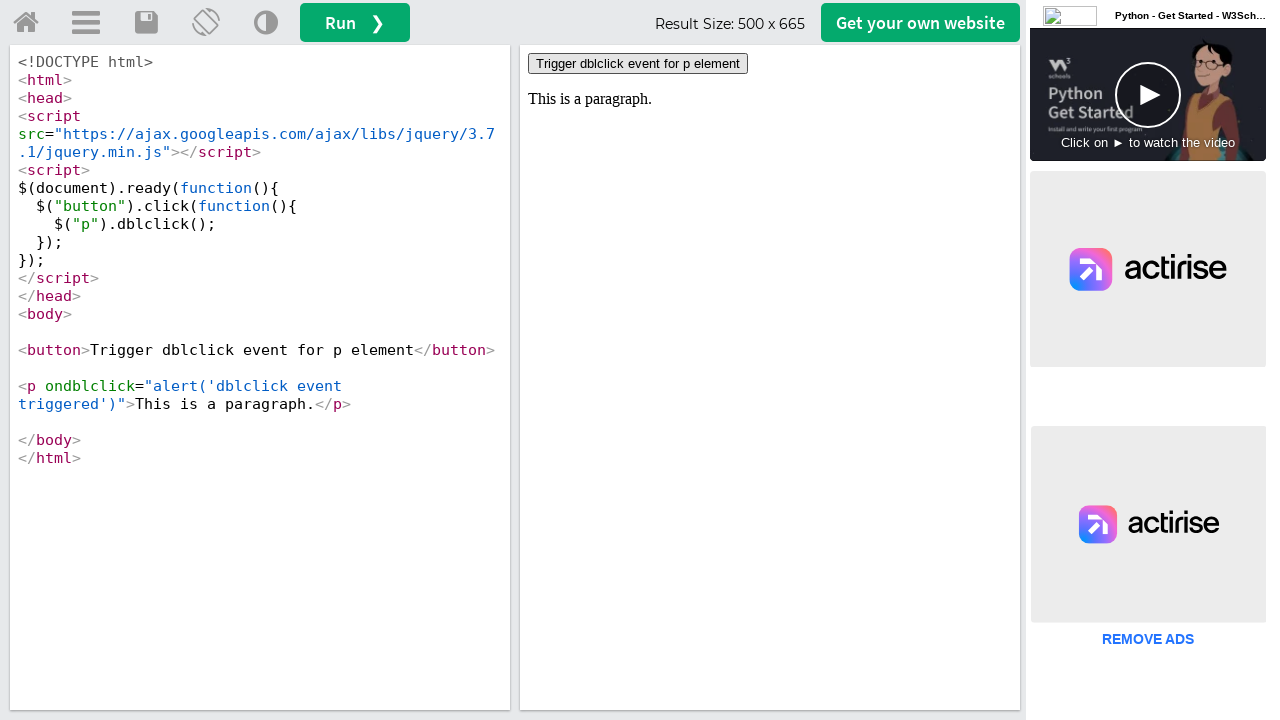

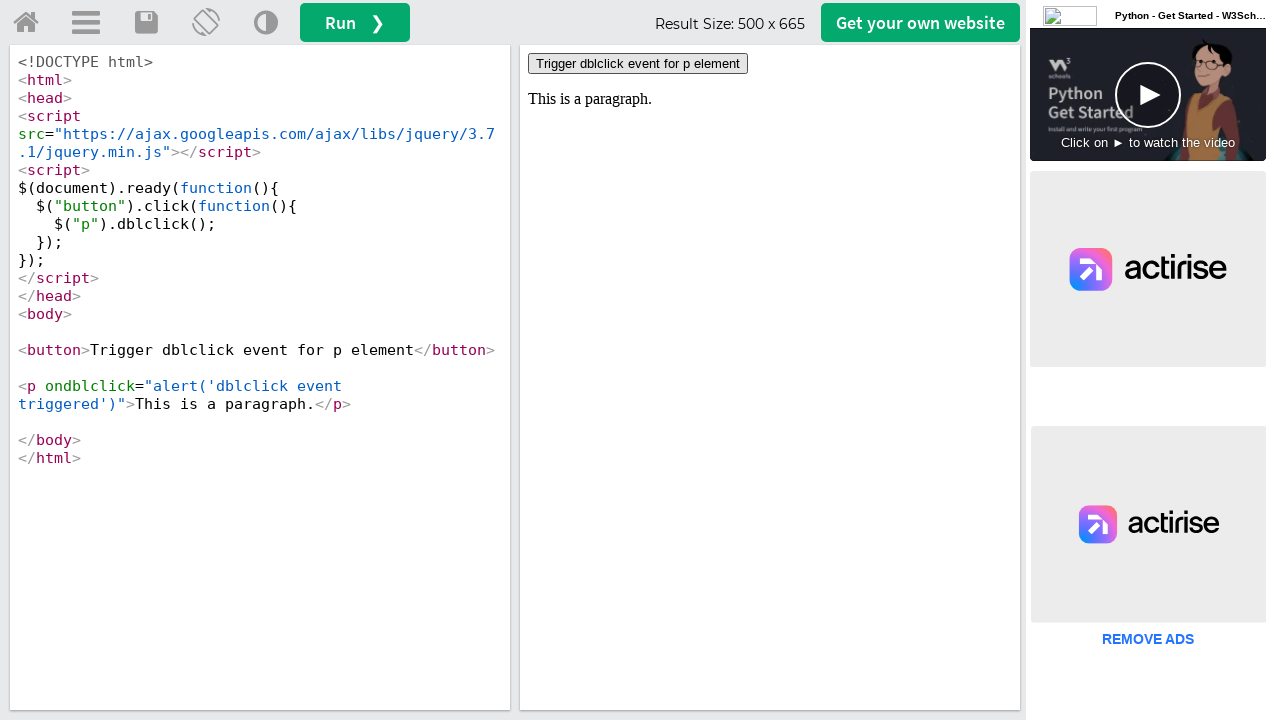